Tests scrolling and clicking on Toutiao by scrolling down the page and clicking on a video item

Starting URL: https://www.toutiao.com/

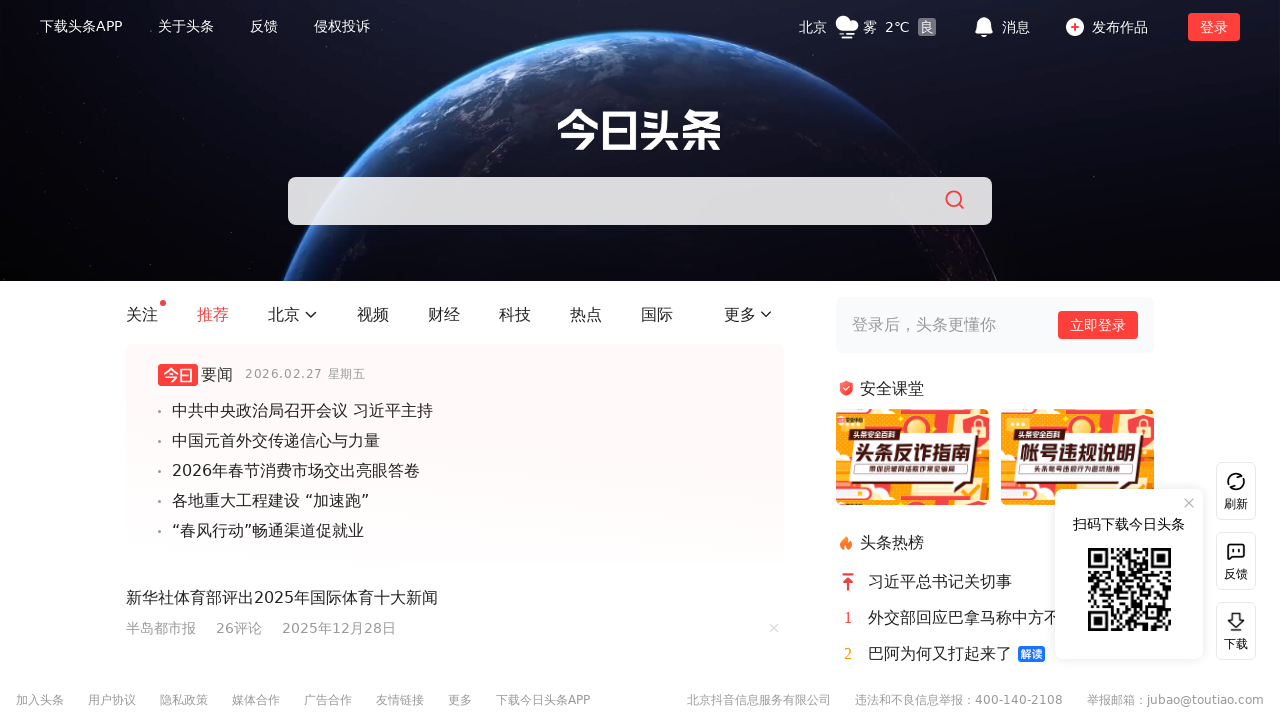

Waited for page to load (networkidle)
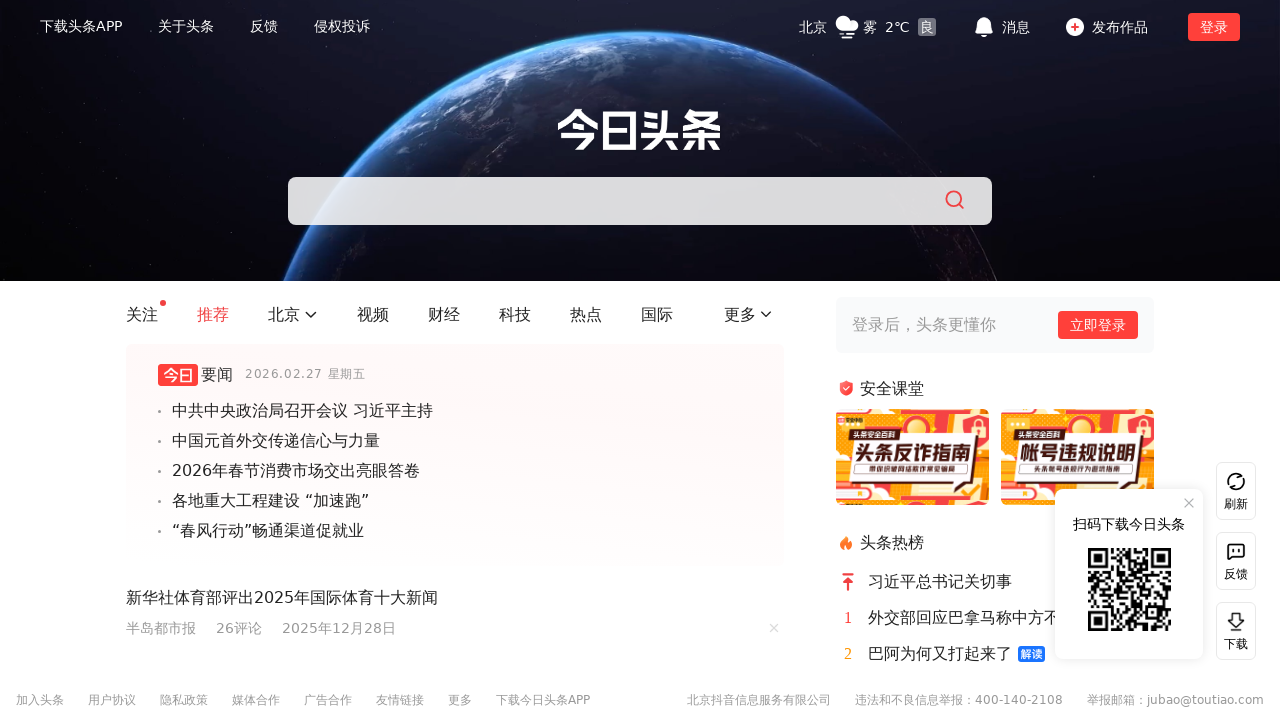

Scrolled down 1300 pixels on Toutiao page
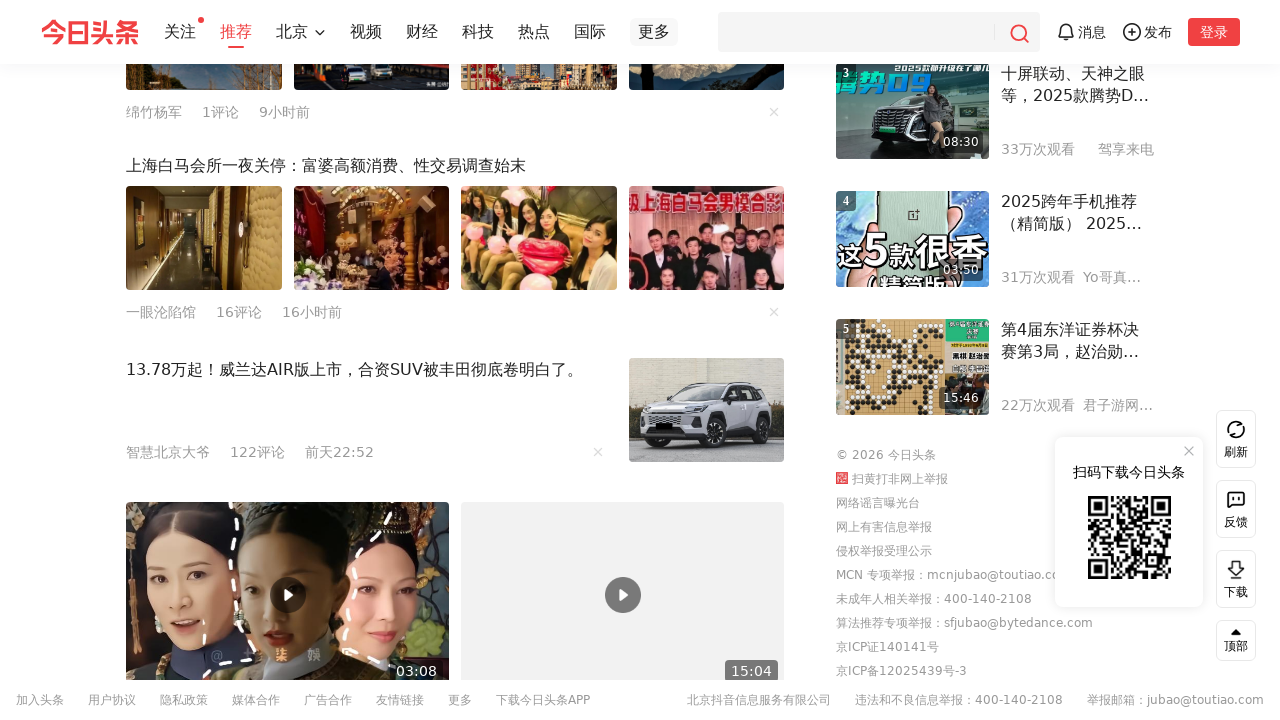

Clicked on video item title at (1078, 341) on xpath=//div[@class='video-item'][5]/div[@class='right-content']/a[@class='title'
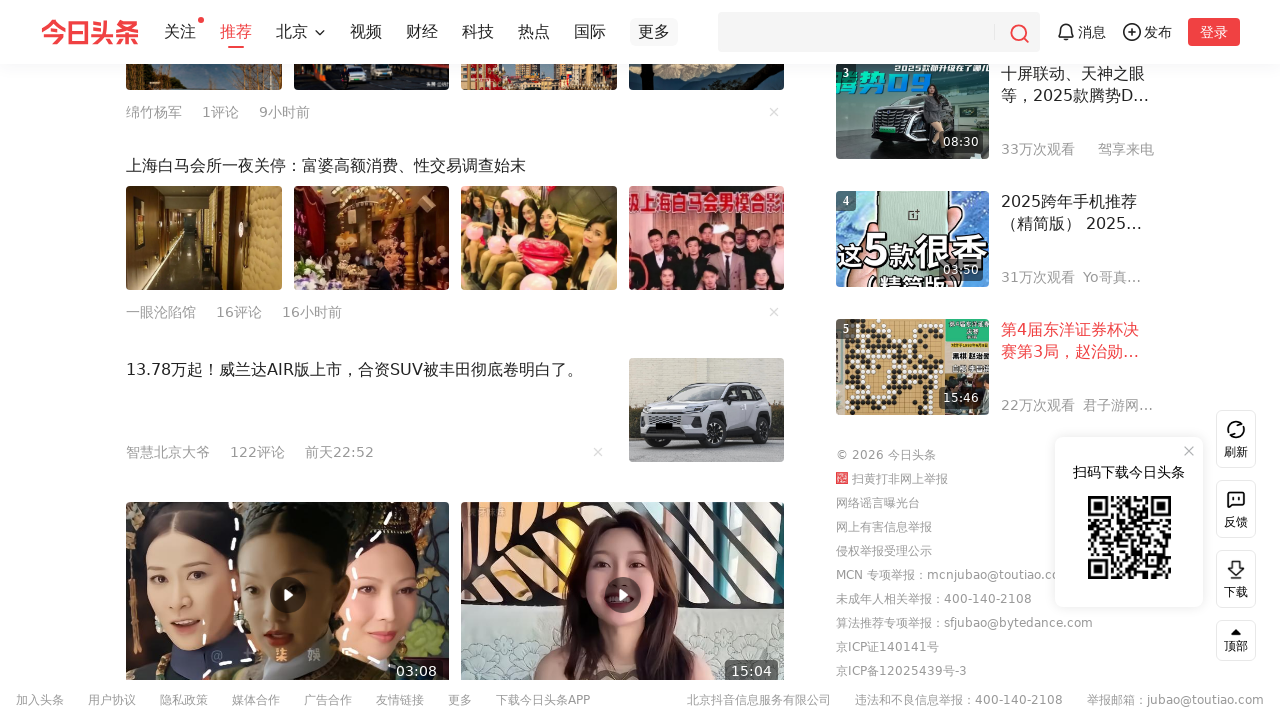

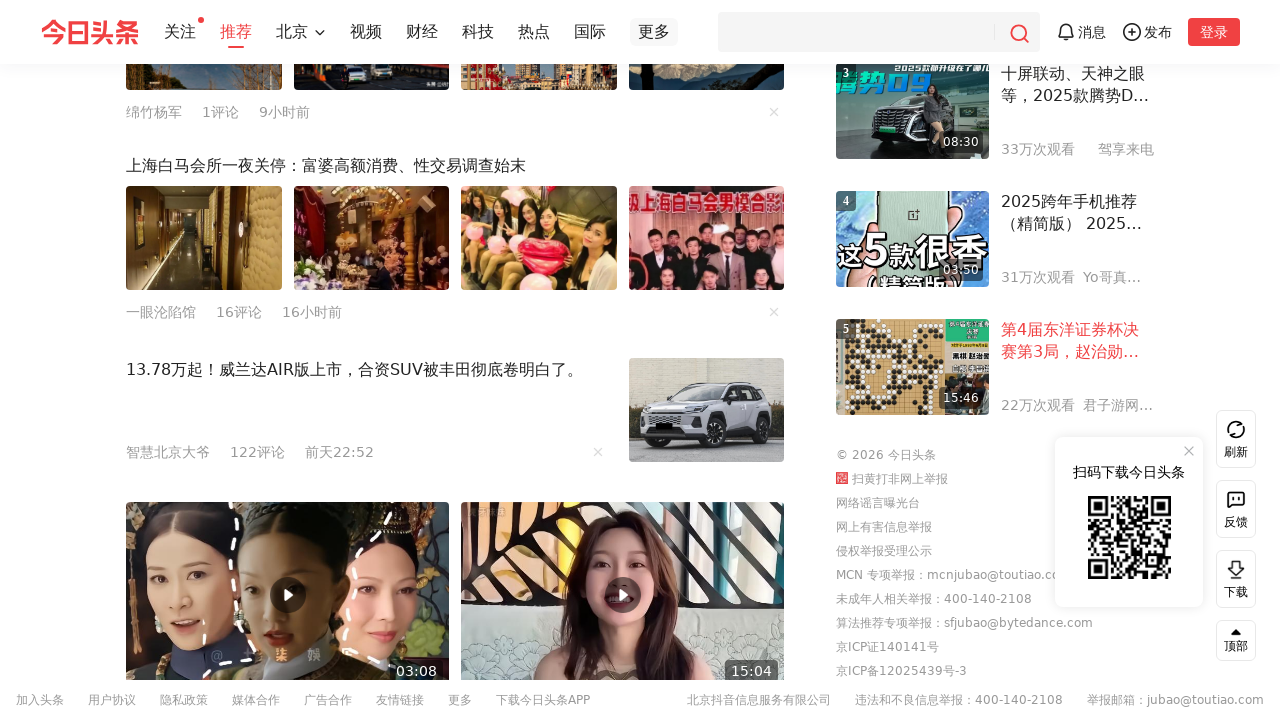